Tests the display and closing functionality of a small modal dialog on the DemoQA website by clicking through to the Modal Dialogs section, opening a small modal, verifying its content, and closing it.

Starting URL: https://demoqa.com

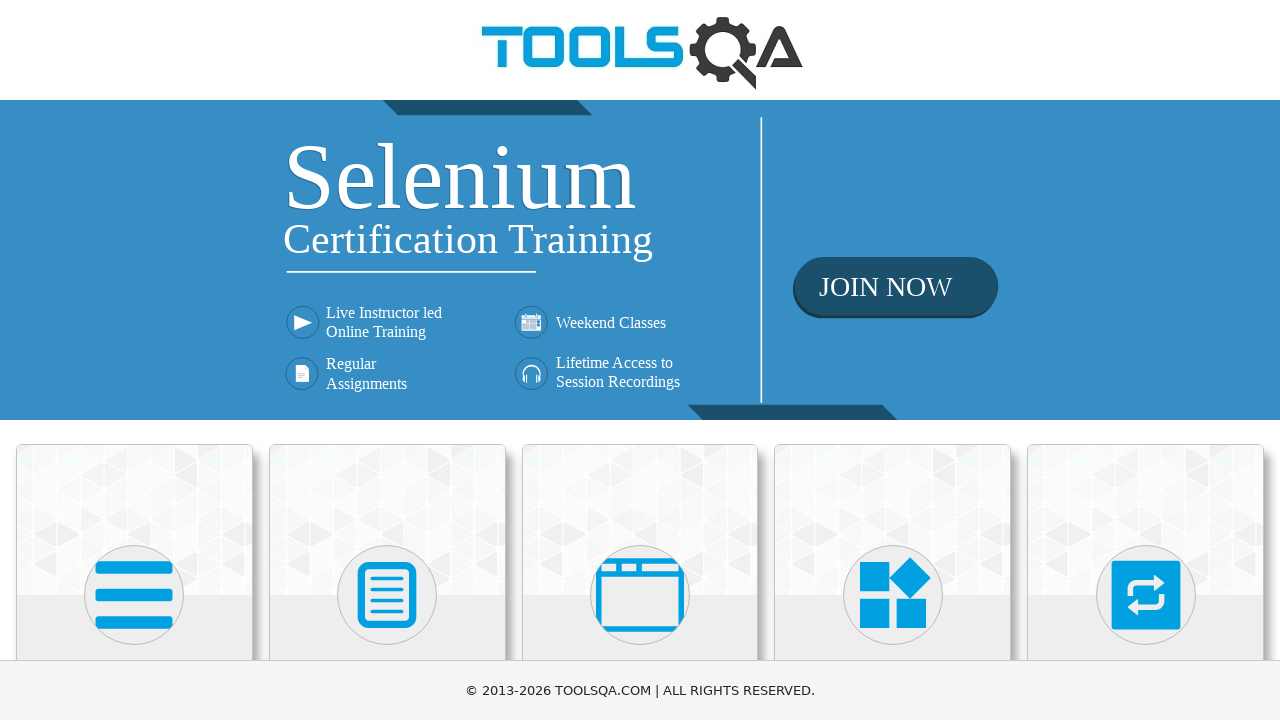

Clicked on 'Alerts, Frame & Windows' heading to navigate to section at (640, 360) on internal:role=heading[name="Alerts, Frame & Windows"i]
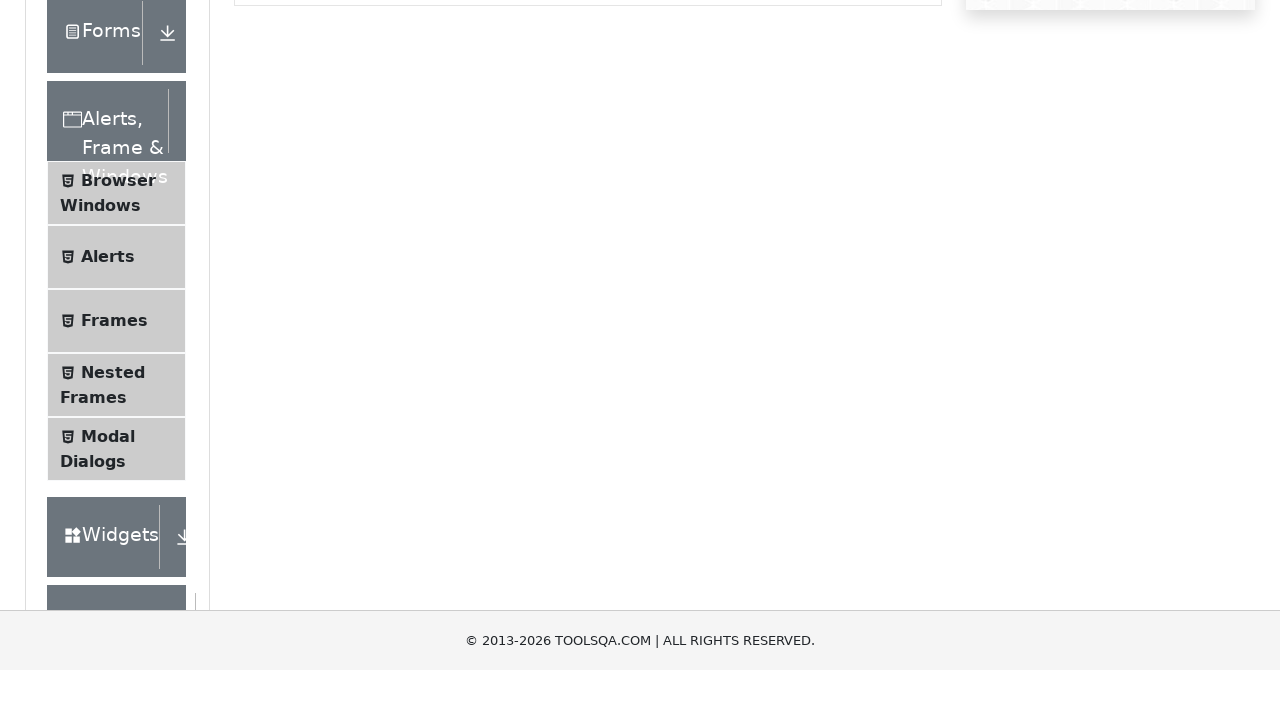

Clicked on 'Modal Dialogs' menu item at (108, 348) on internal:text="Modal Dialogs"i
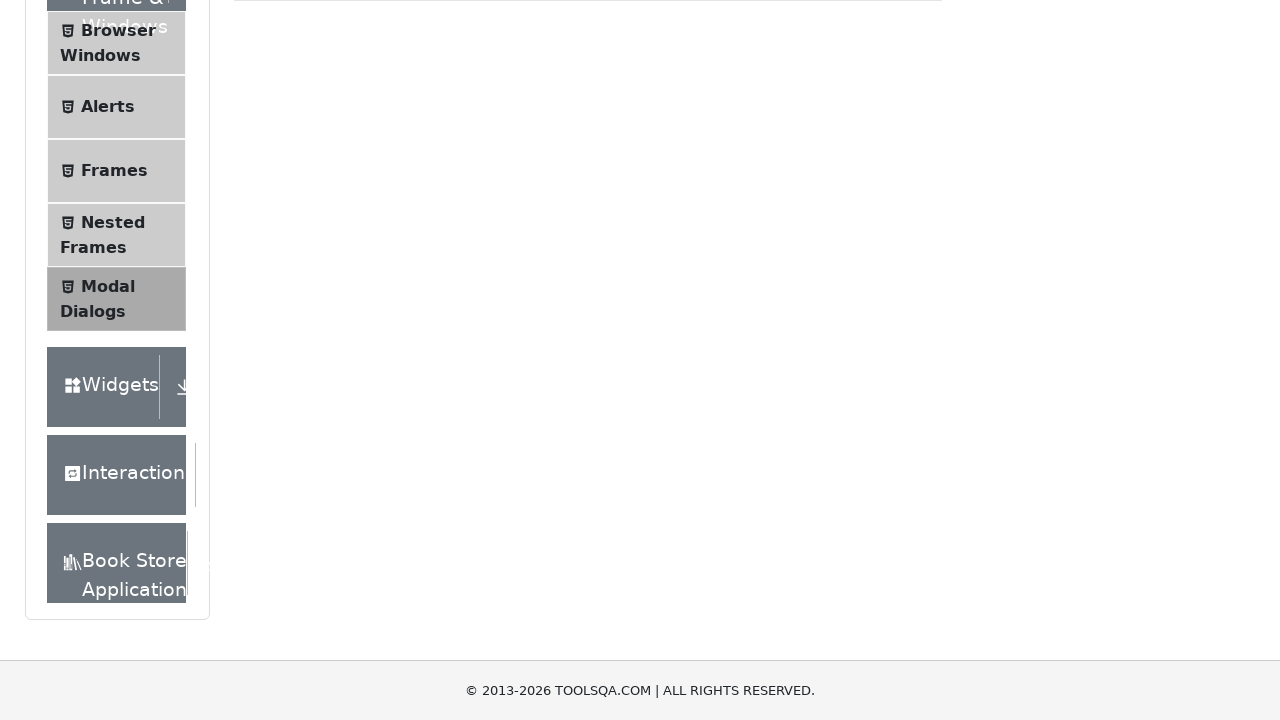

Clicked 'Small modal' button to open the modal dialog at (296, 274) on internal:role=button[name="Small modal"i]
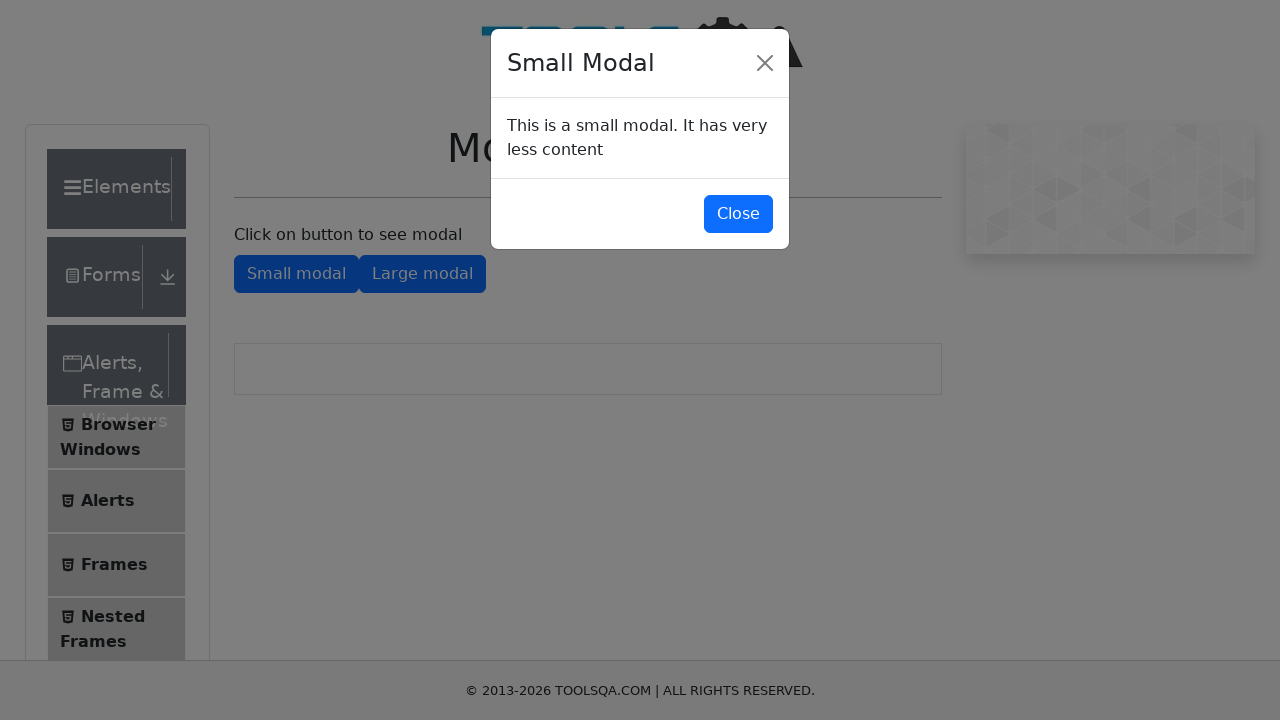

Clicked on the small modal content text at (640, 138) on internal:text="This is a small modal. It has"i
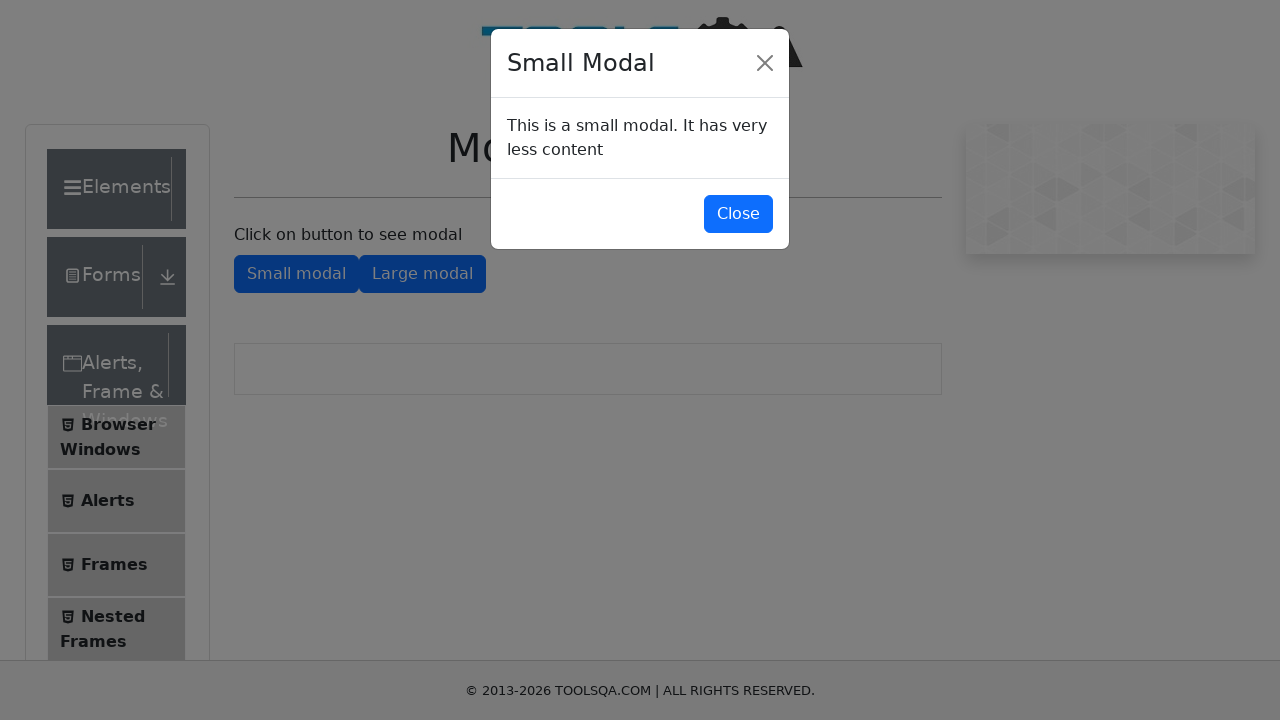

Clicked close button to dismiss the small modal at (738, 214) on #closeSmallModal
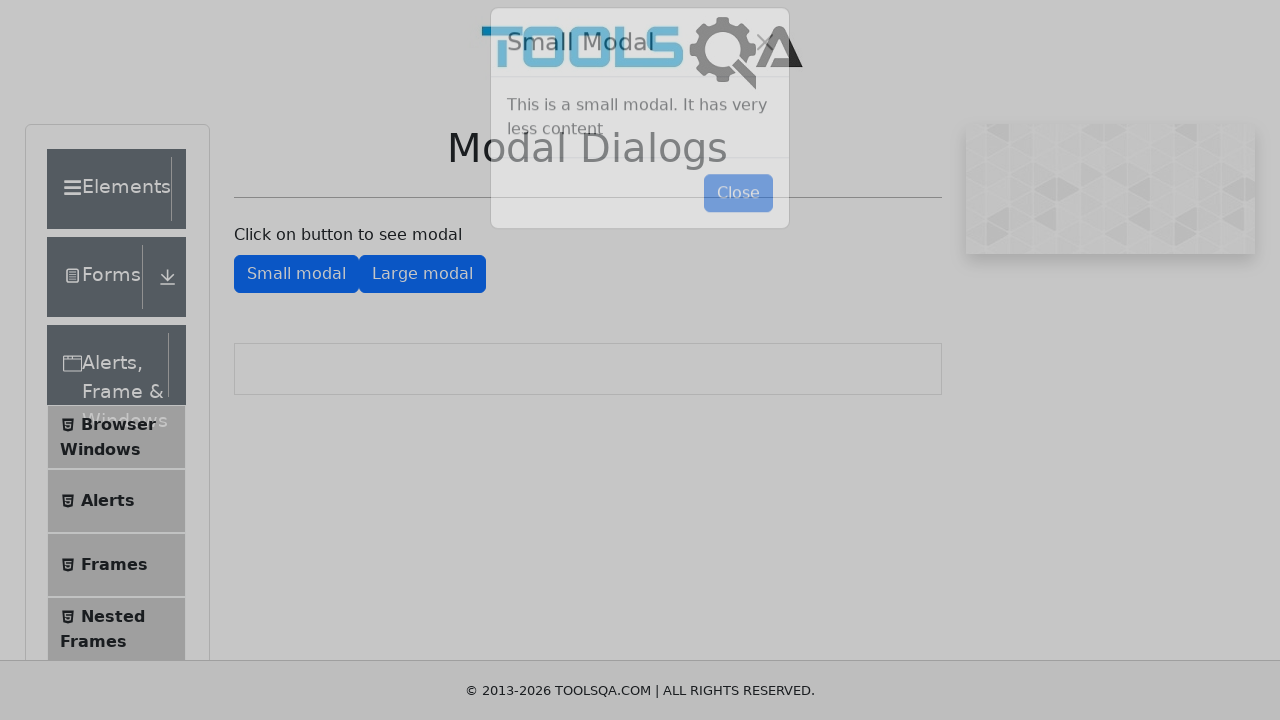

Verified that the small modal content is hidden after closing
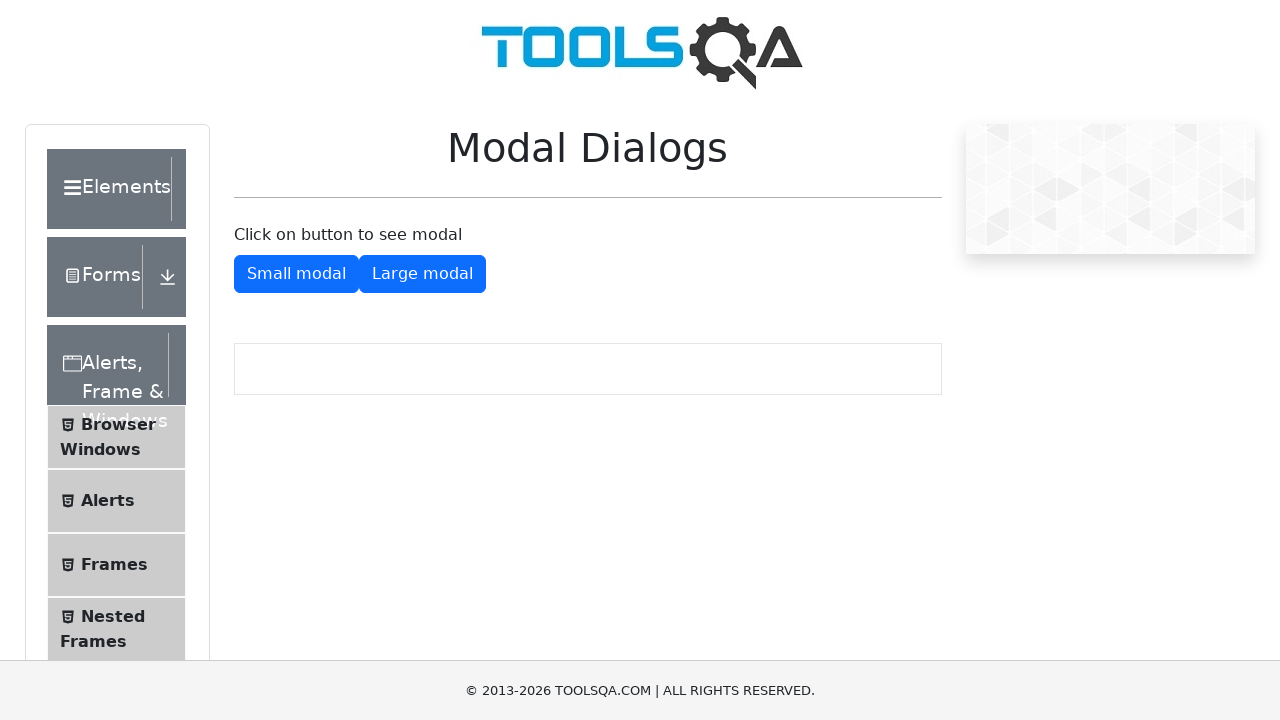

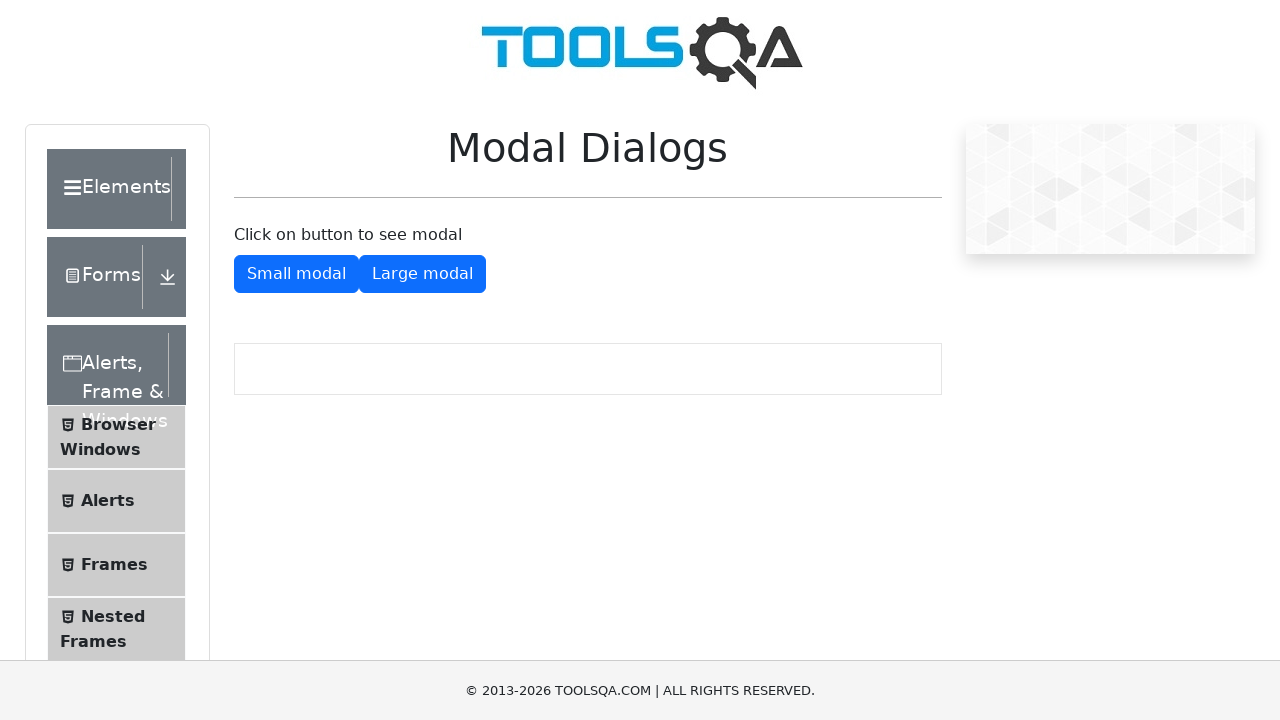